Tests alert functionality by clicking on a tab and then clicking a cancel button on an alerts demo page

Starting URL: https://demo.automationtesting.in/Alerts.html

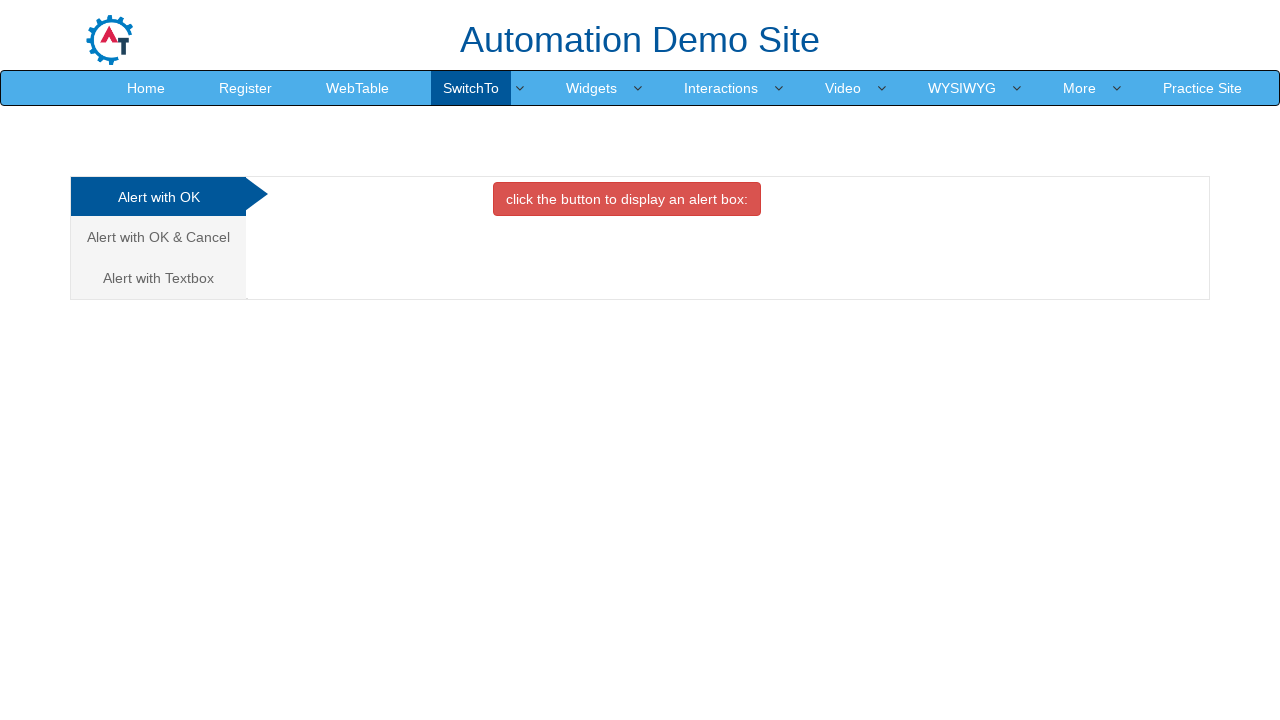

Clicked on the second tab (Alert with OK & Cancel) at (158, 237) on xpath=//html/body/div[1]/div/div/div/div[1]/ul/li[2]/a
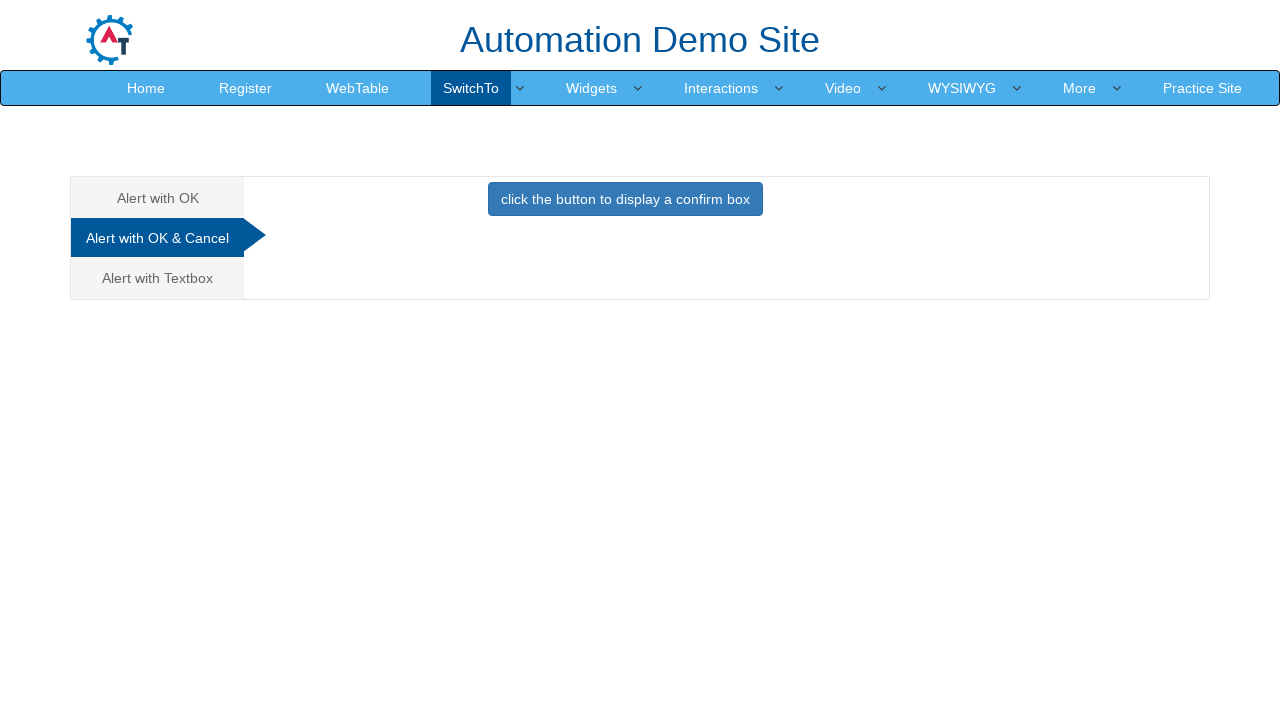

Clicked the cancel button in the Cancel Tab section at (625, 199) on #CancelTab button
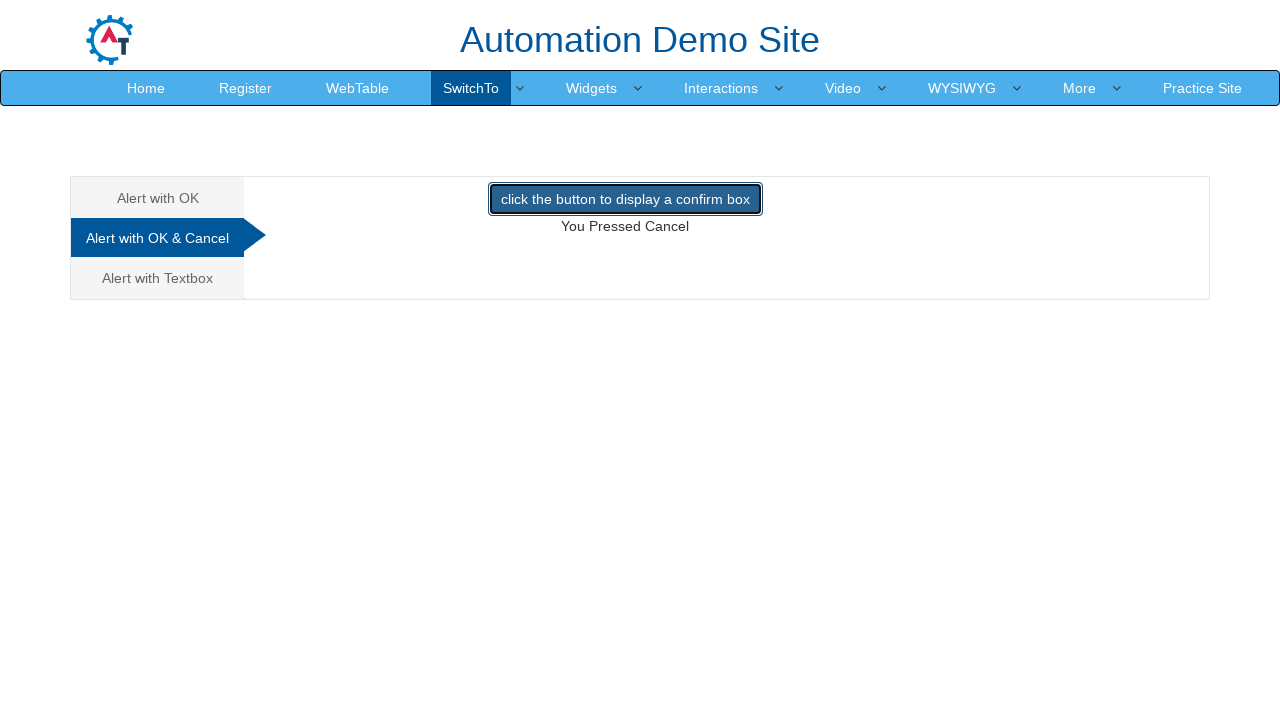

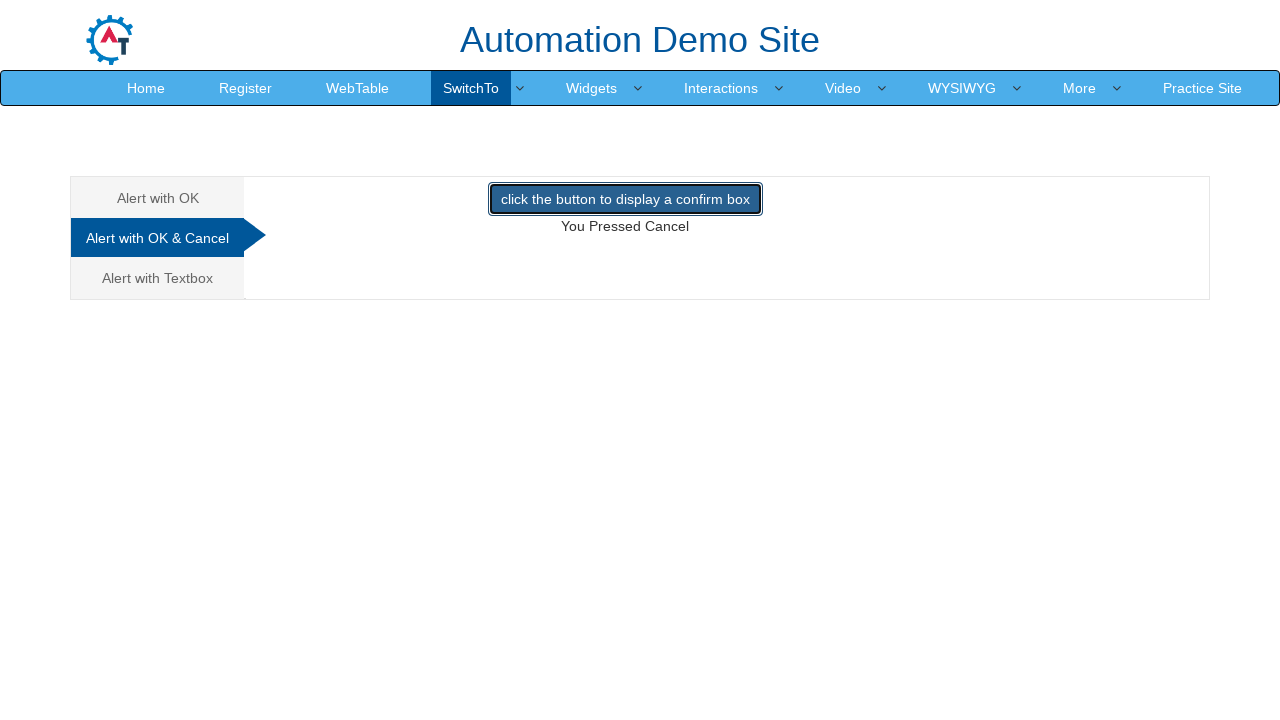